Tests a registration form by filling all required input fields in the first block with test data, submitting the form, and verifying the success message is displayed.

Starting URL: http://suninjuly.github.io/registration2.html

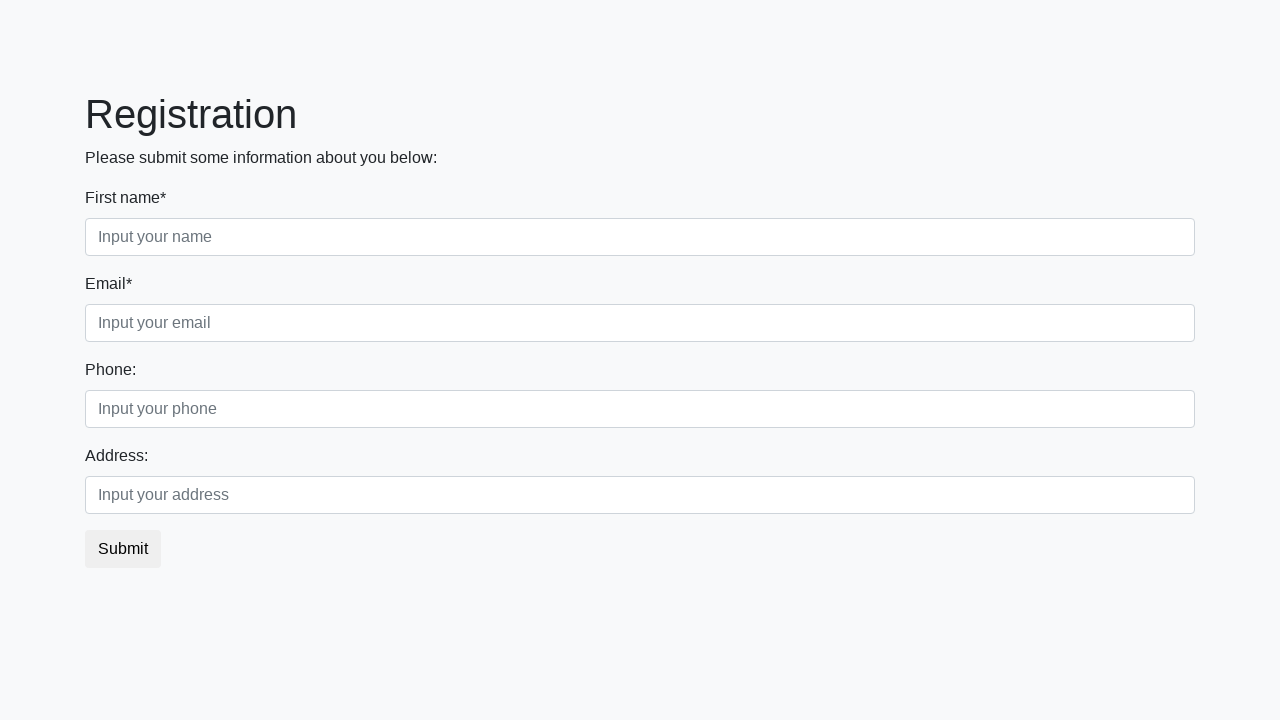

Located the first registration block
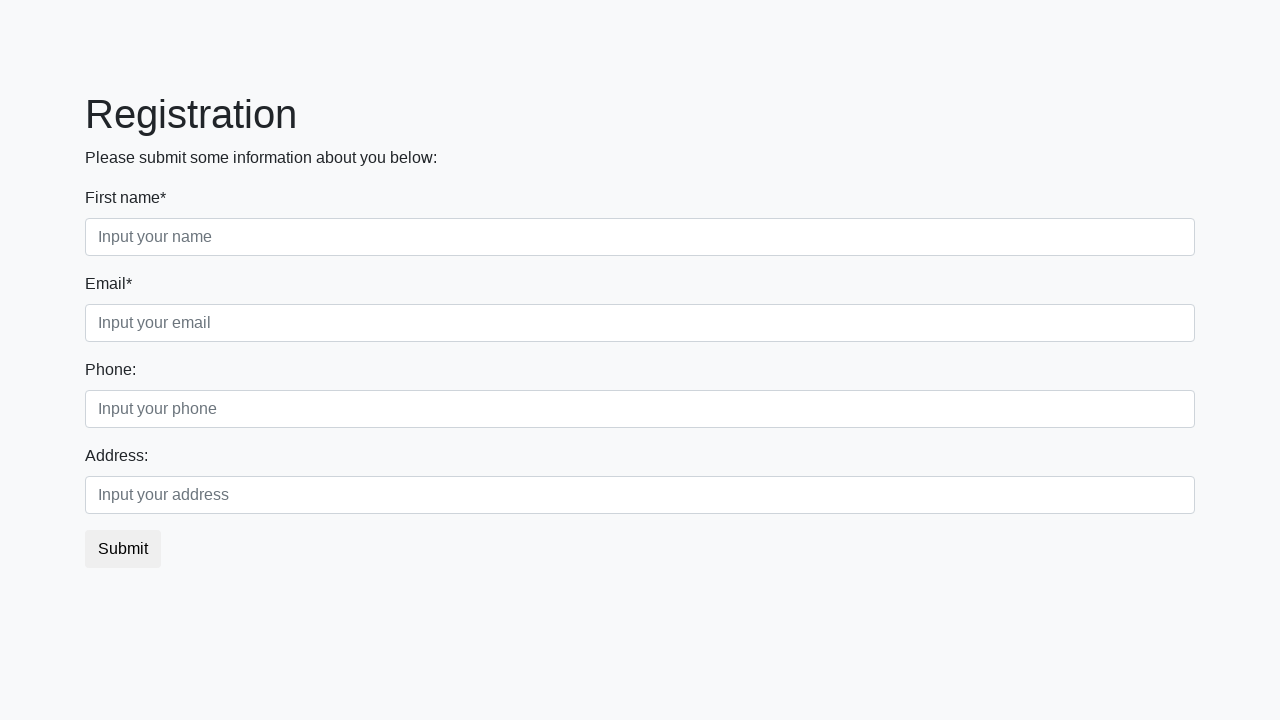

Located all input fields in the first block
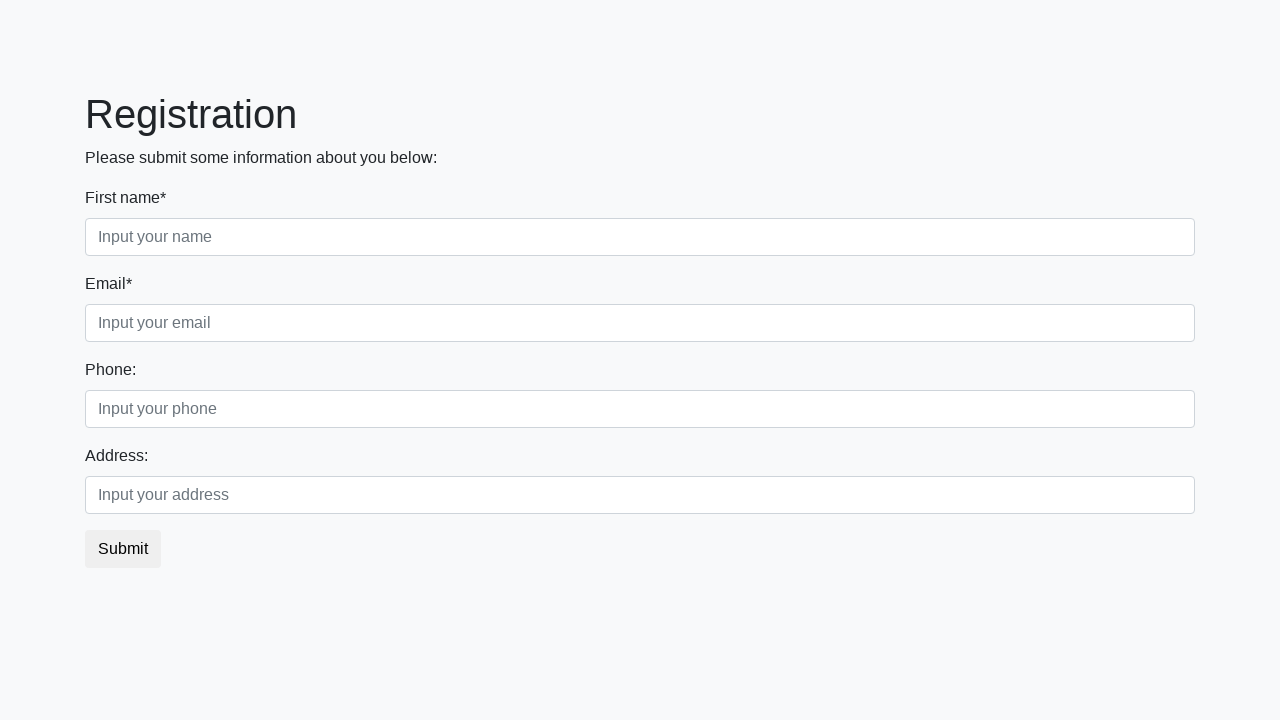

Filled input field 1 with test data on .first_block >> input >> nth=0
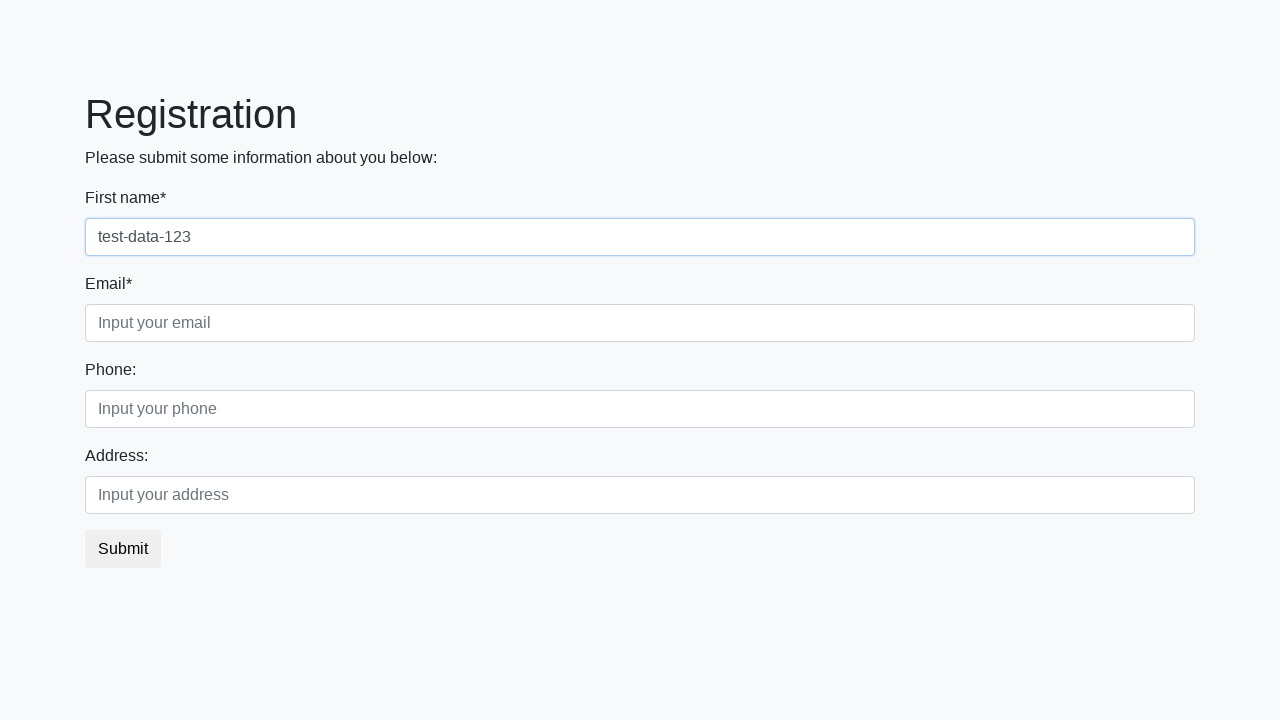

Filled input field 2 with test data on .first_block >> input >> nth=1
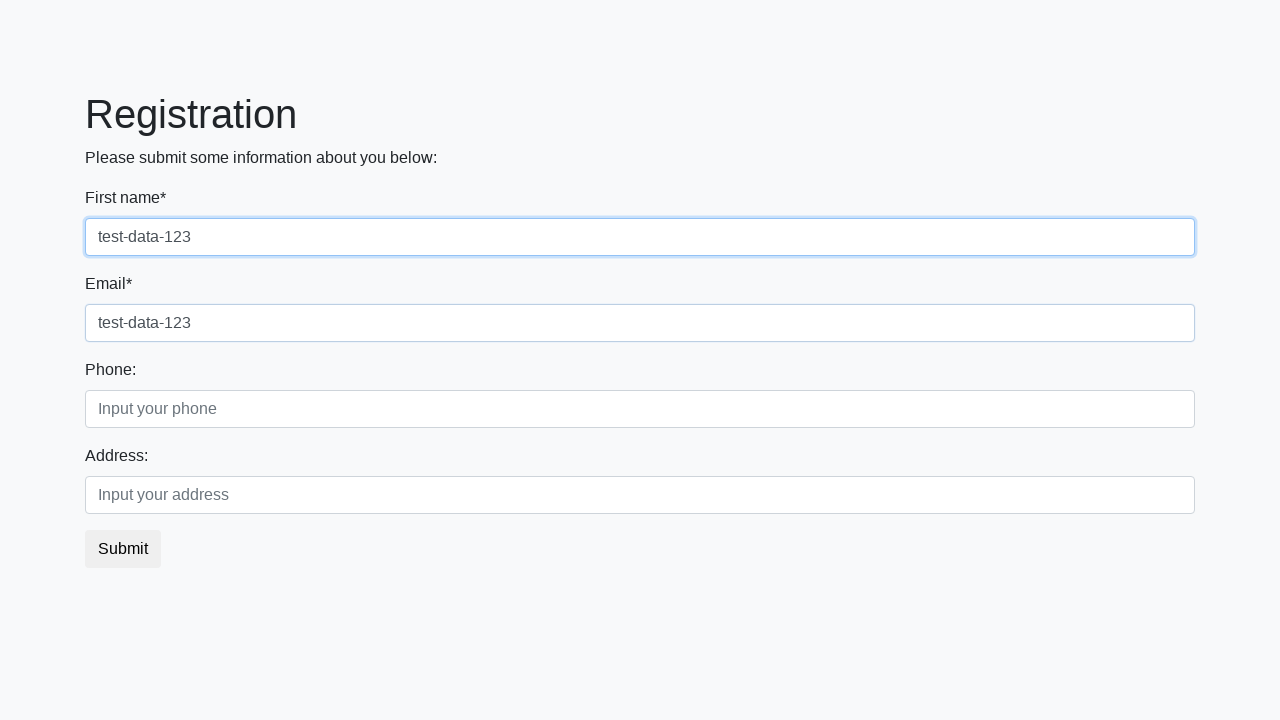

Clicked the submit button at (123, 549) on button.btn
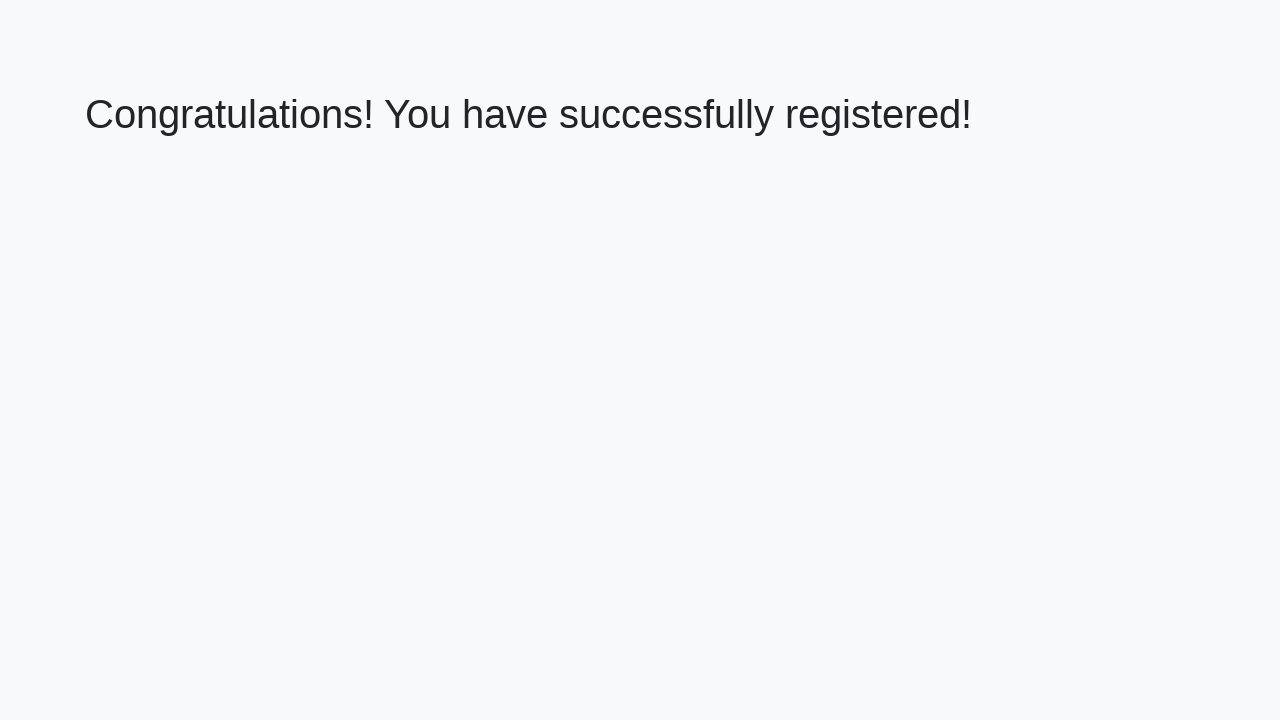

Success message header loaded
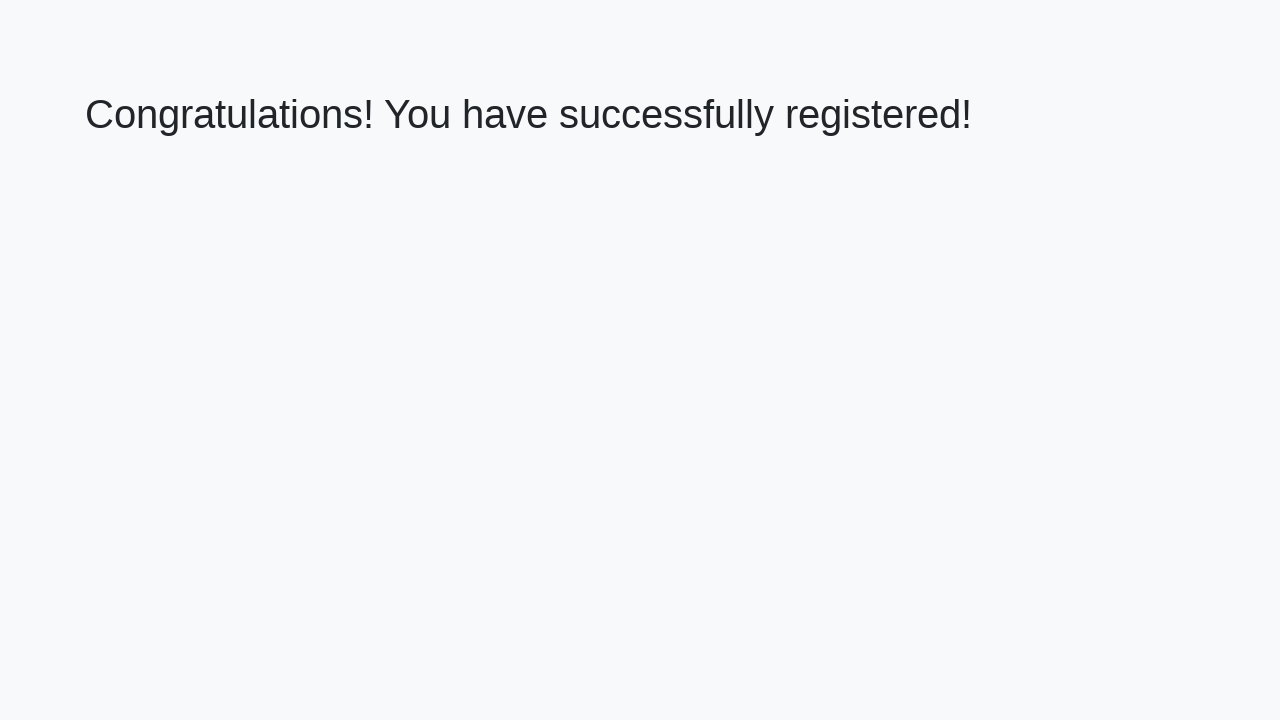

Retrieved success message text
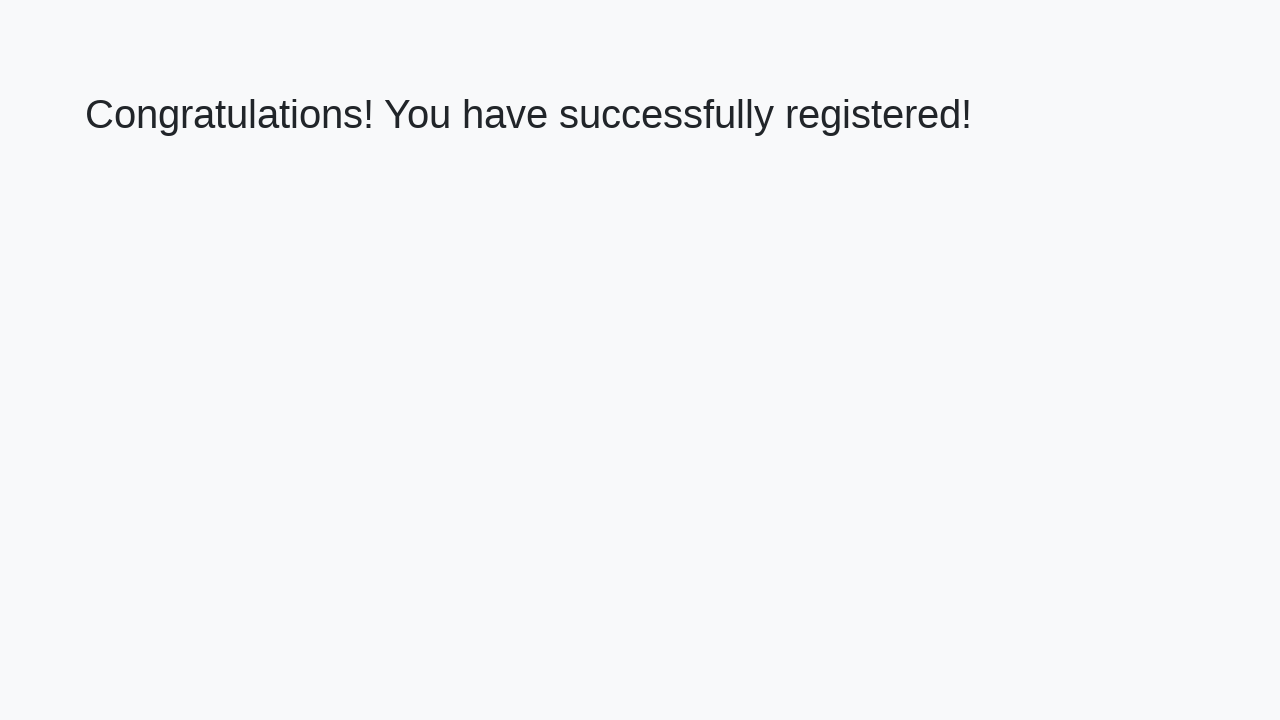

Verified success message: 'Congratulations! You have successfully registered!'
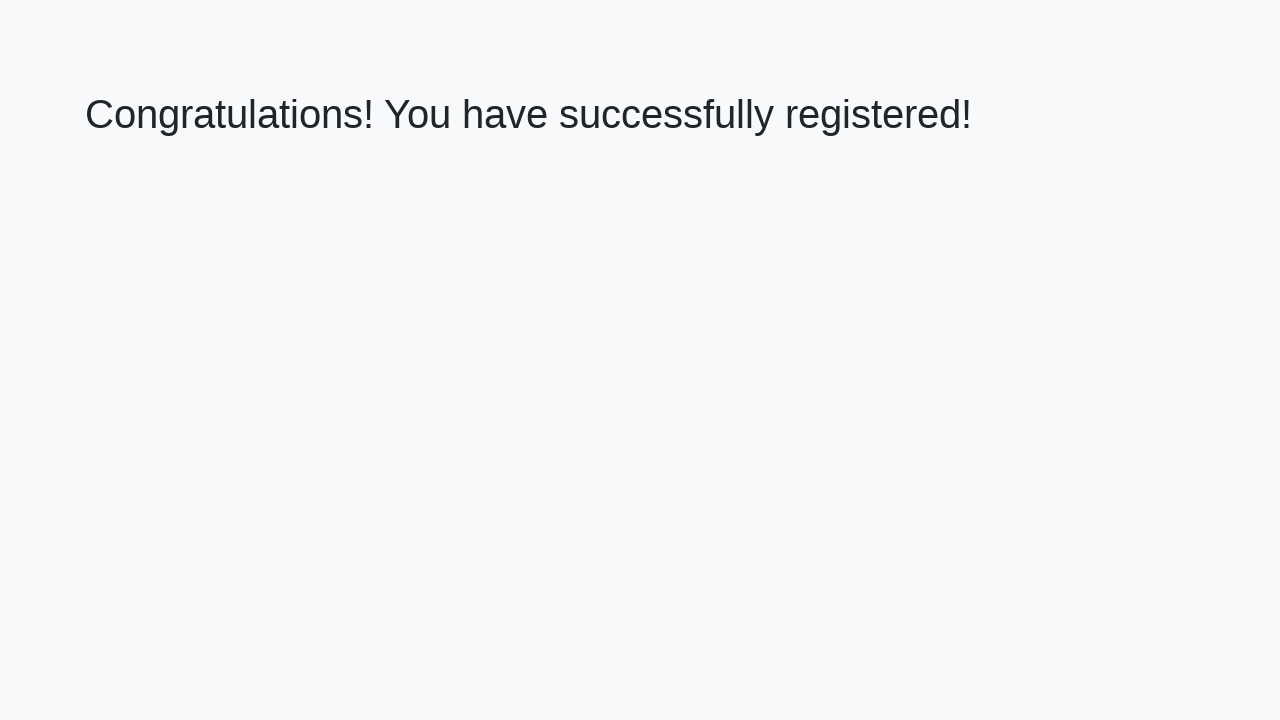

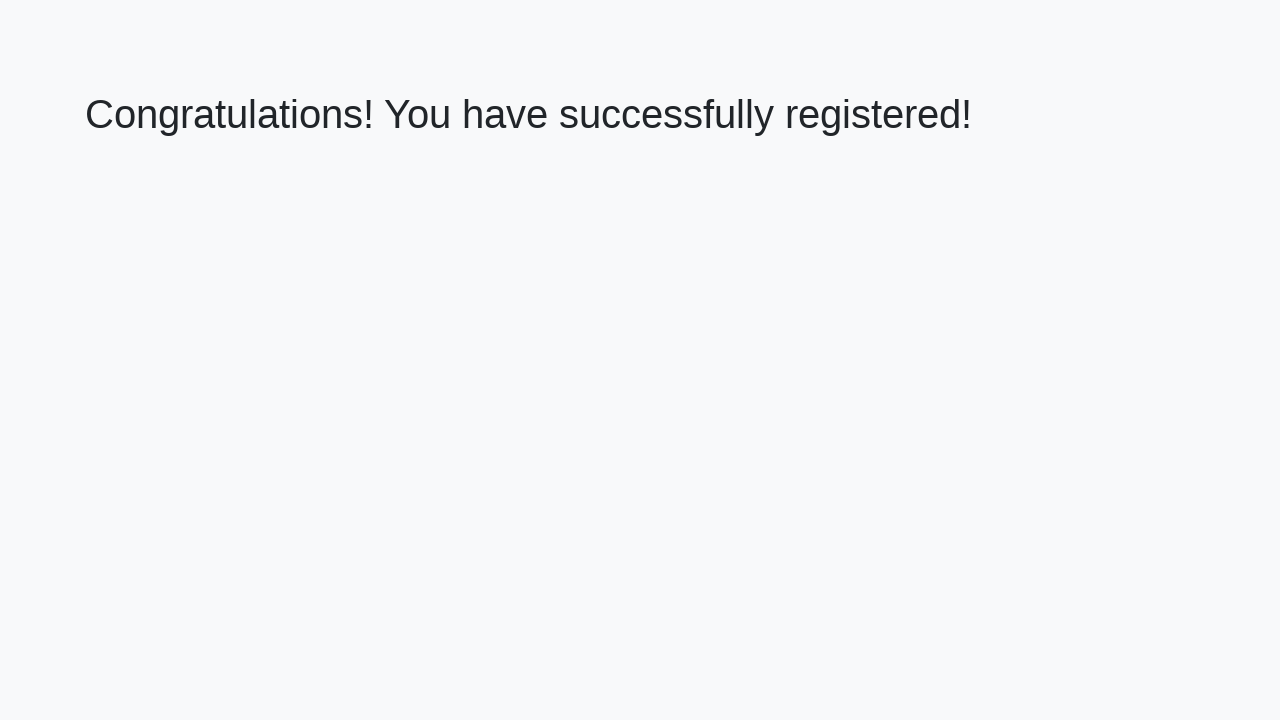